Tests multiple checkboxes by selecting all unselected checkboxes

Starting URL: https://bonigarcia.dev/selenium-webdriver-java/web-form.html

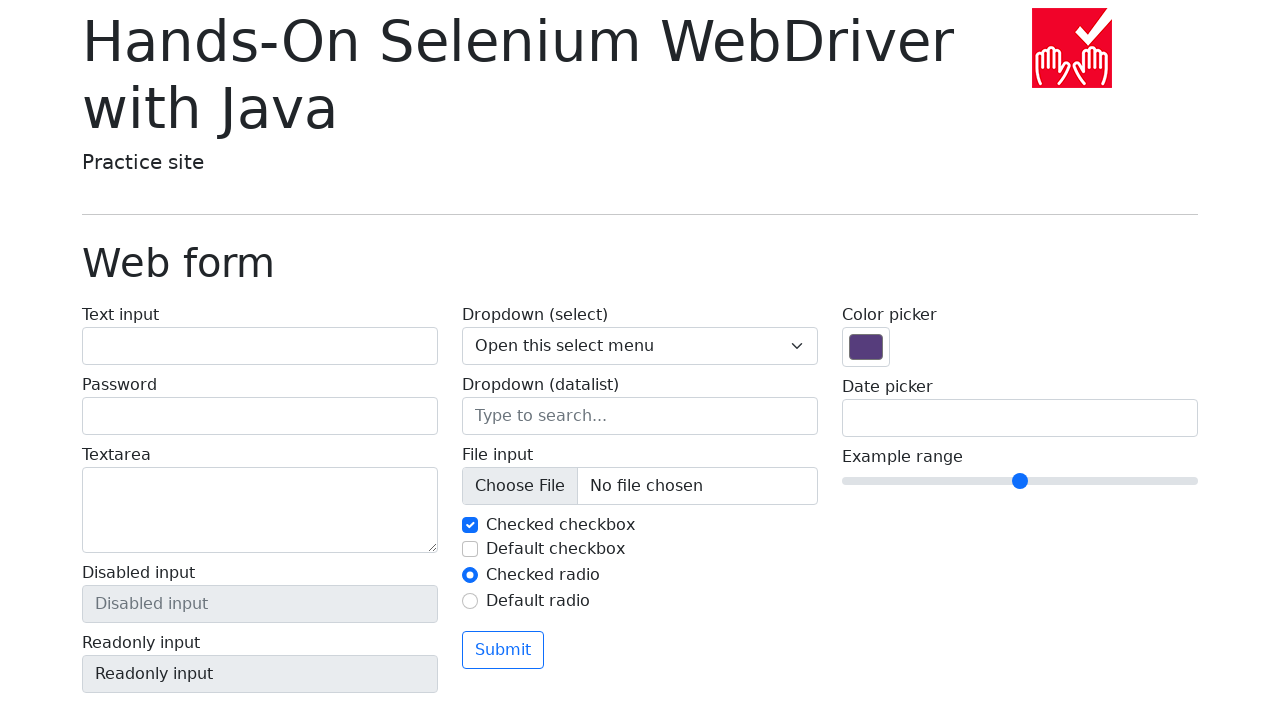

Navigated to web form page
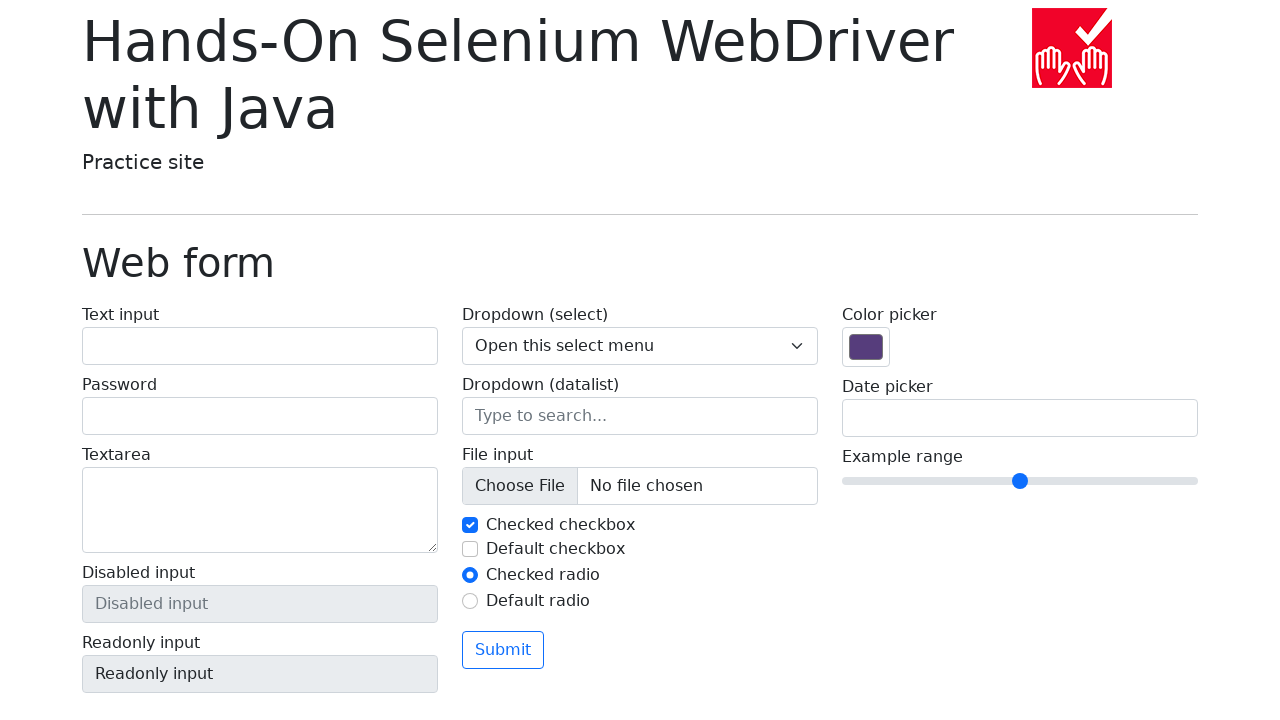

Located all checkboxes with name 'my-check'
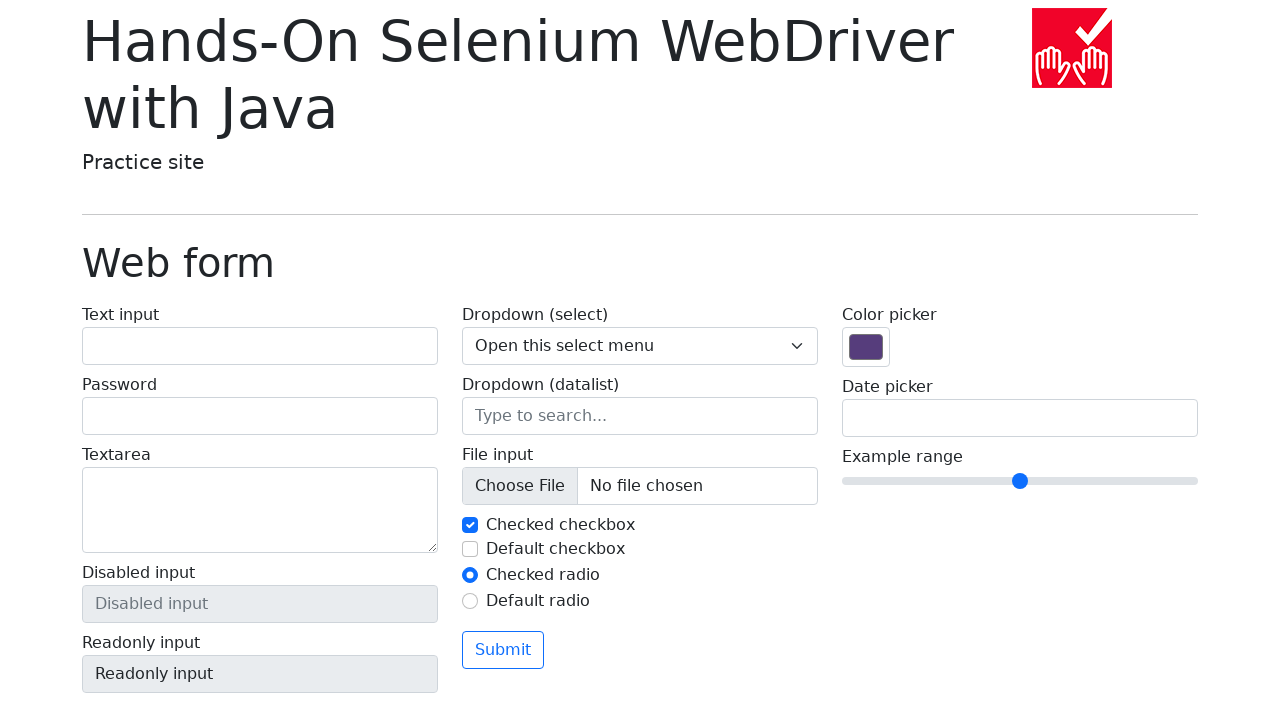

Retrieved checkbox at index 0
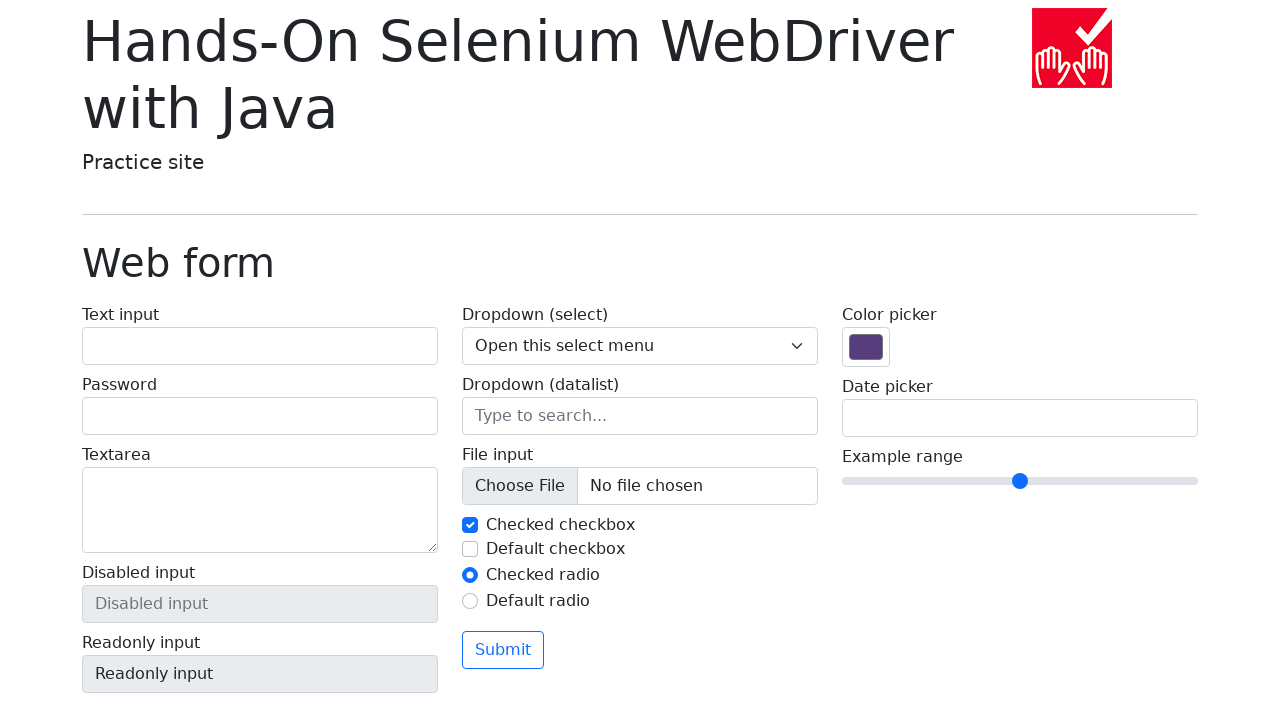

Checkbox 0 is already checked, skipping
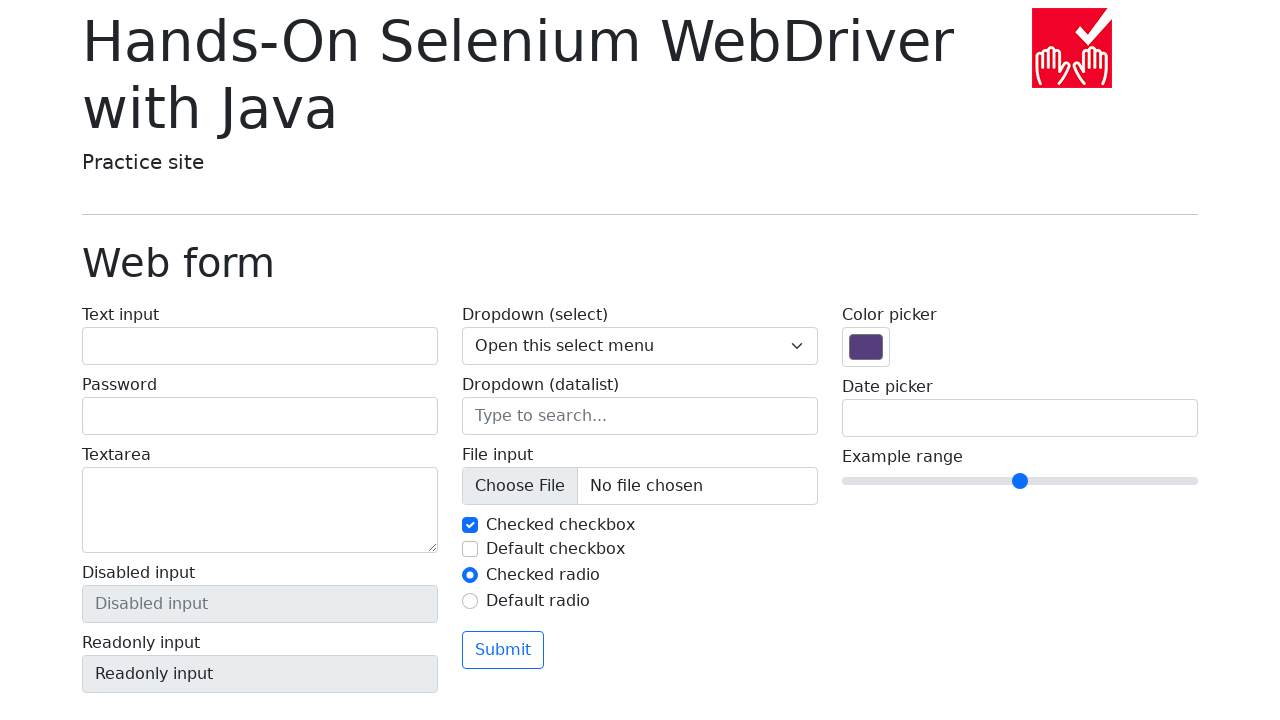

Retrieved checkbox at index 1
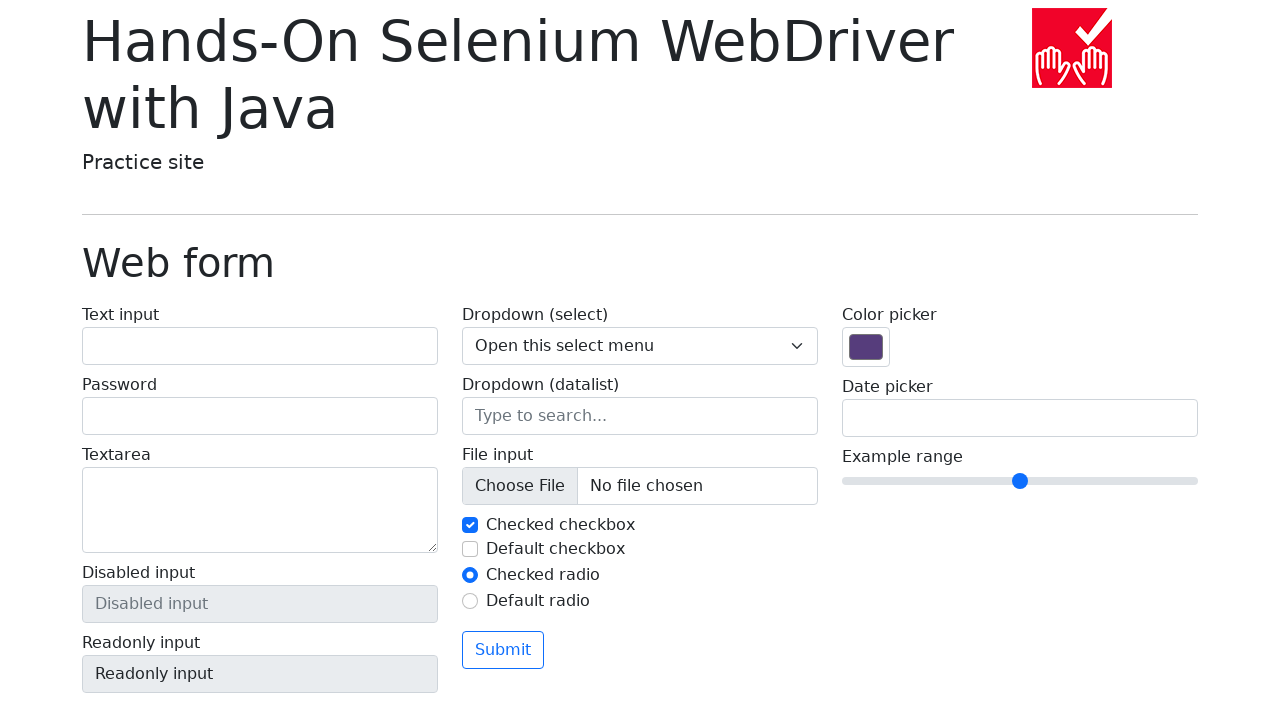

Checkbox 1 is unchecked, proceeding to select it
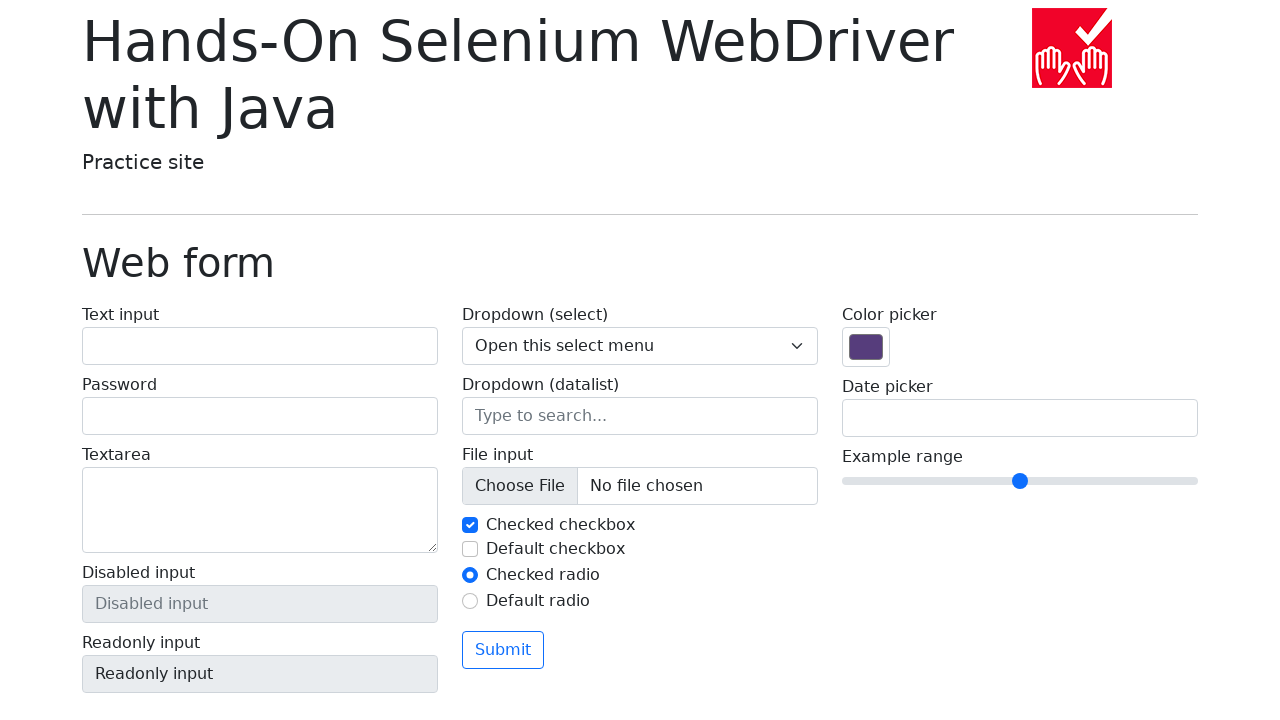

Clicked checkbox at index 1 to select it at (470, 549) on [name='my-check'] >> nth=1
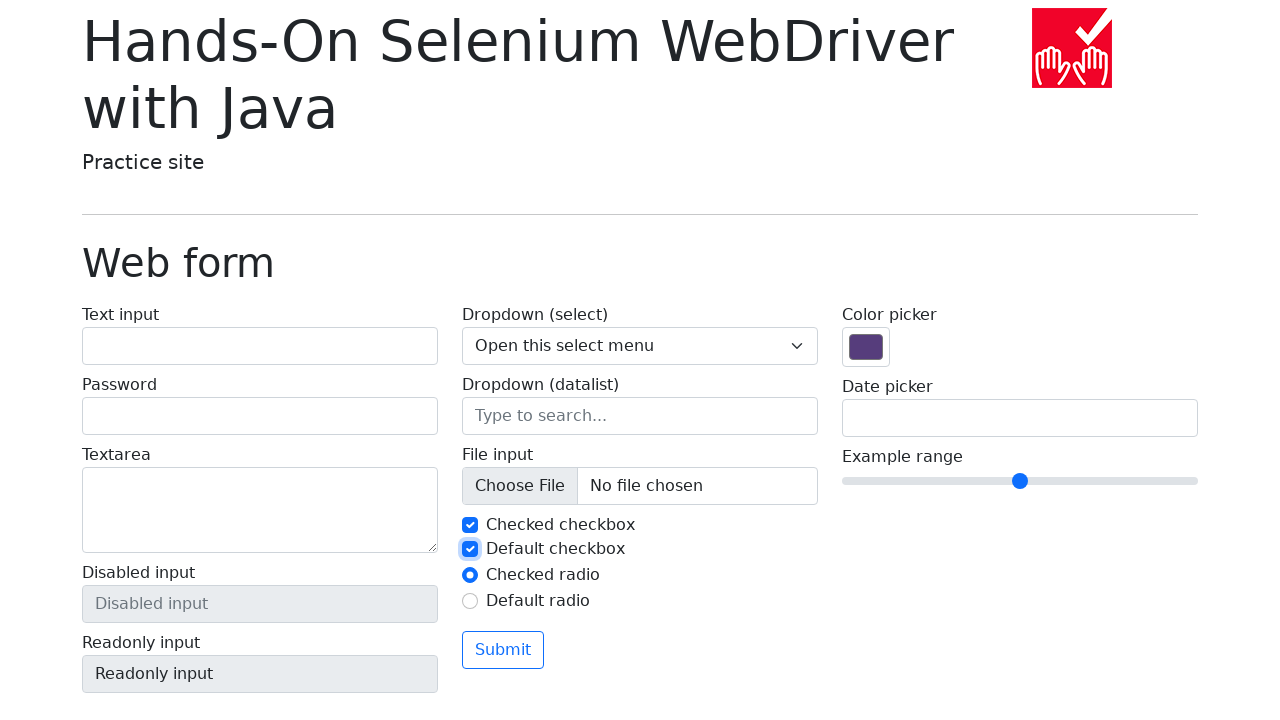

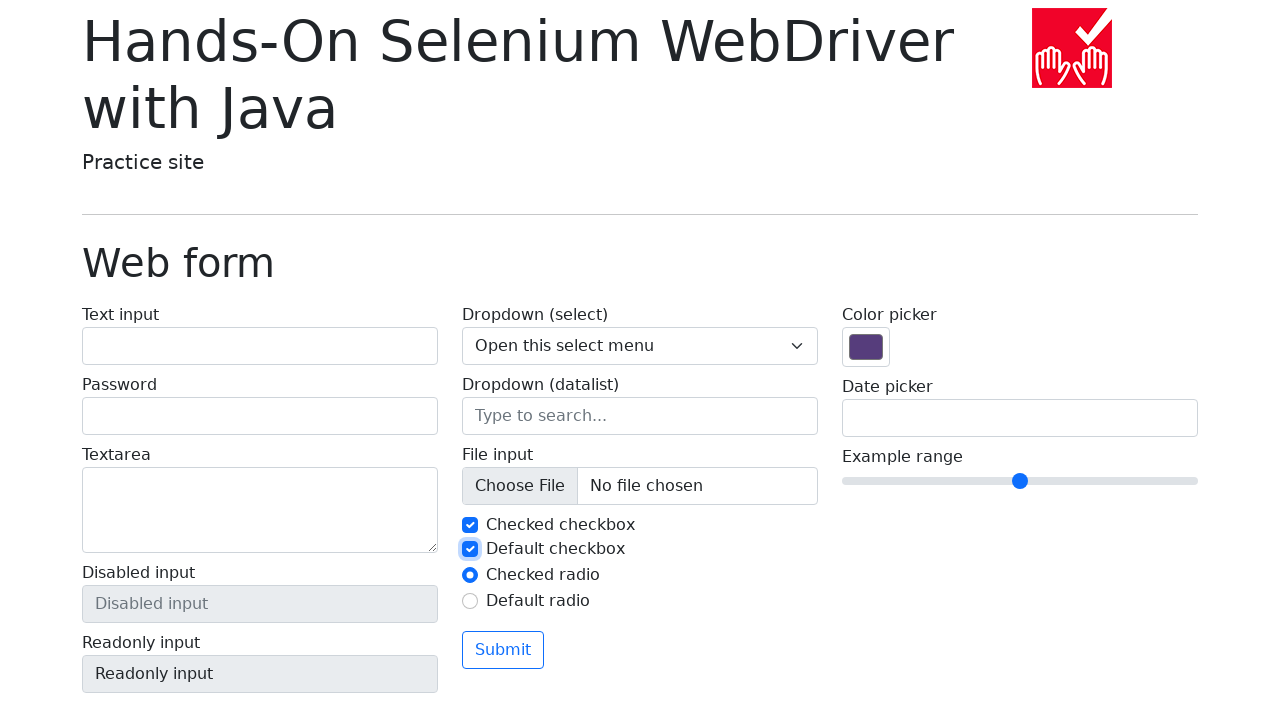